Verifies that a specific cell in a web table contains the expected text about Selenium automation course

Starting URL: https://rahulshettyacademy.com/AutomationPractice/#

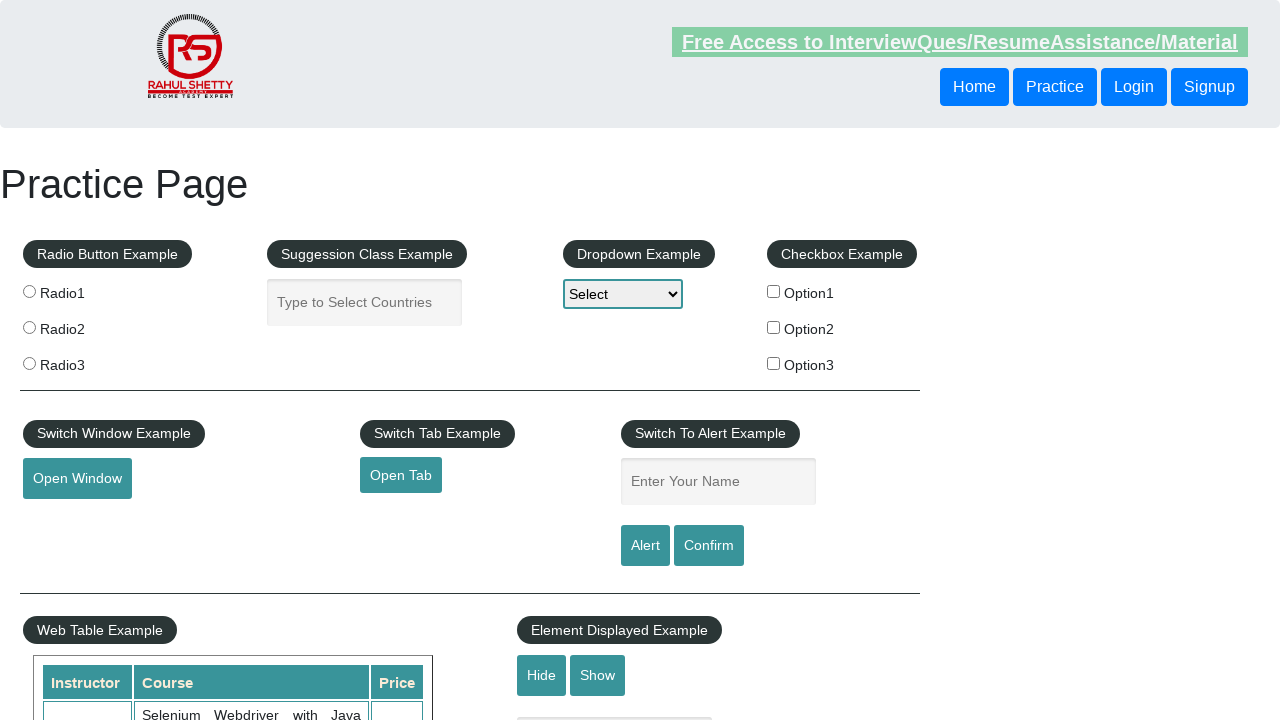

Navigated to AutomationPractice page
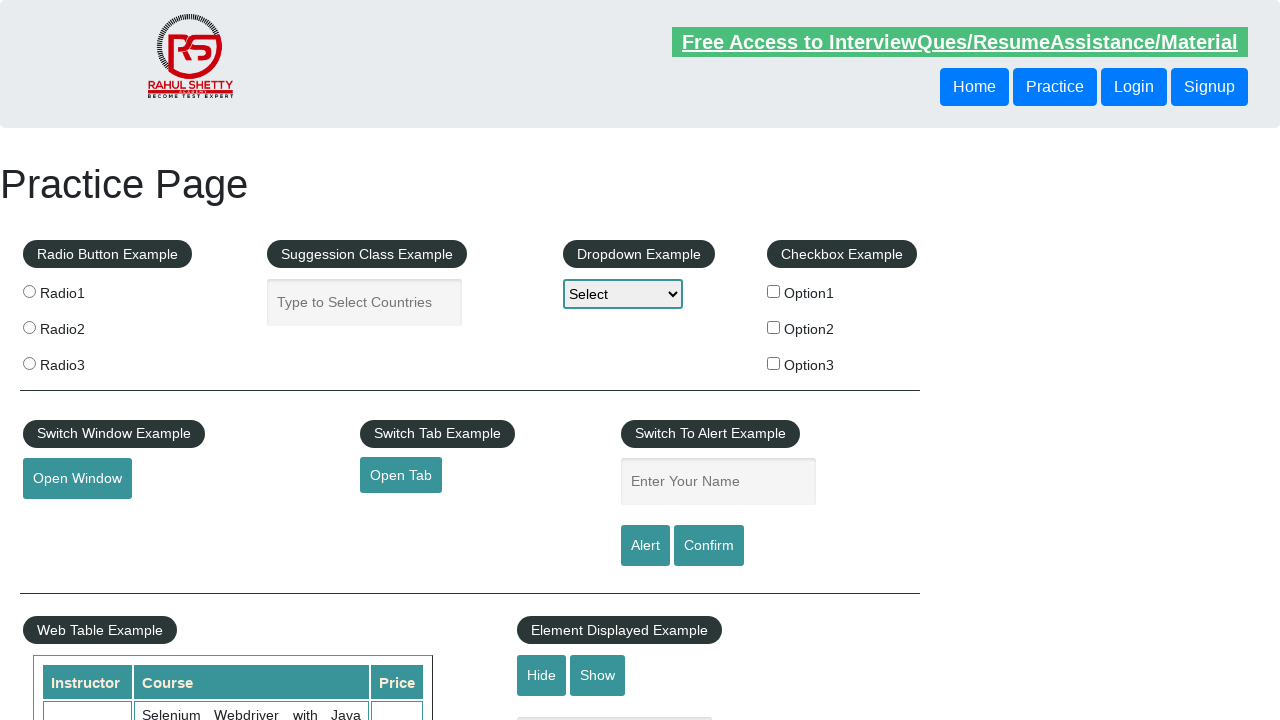

Retrieved text from table cell at row 9, column 2
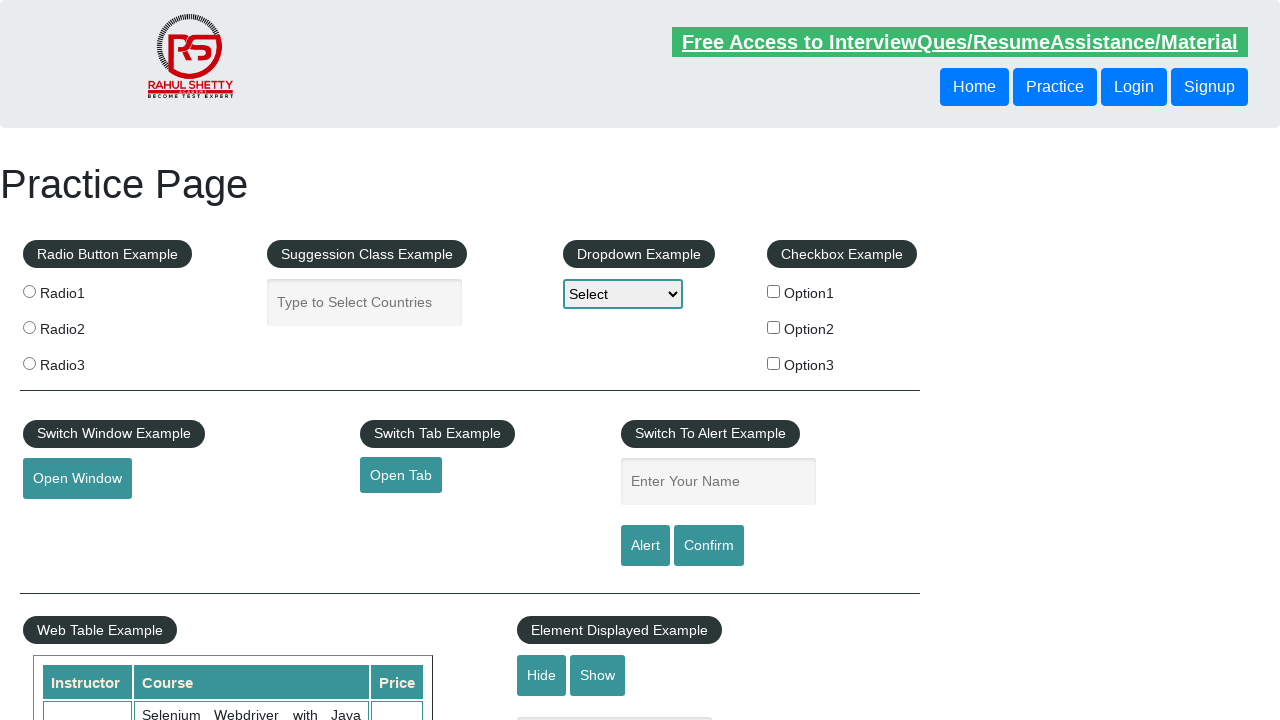

Verified table cell contains expected text about Selenium automation course
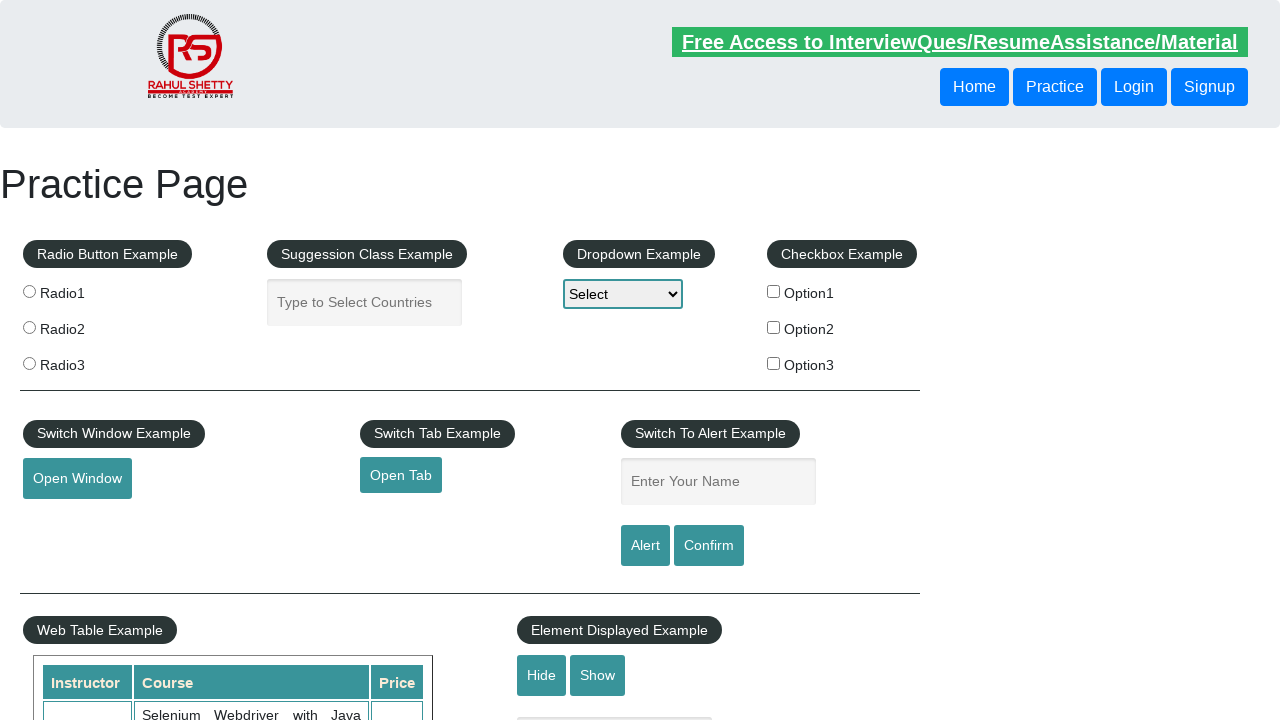

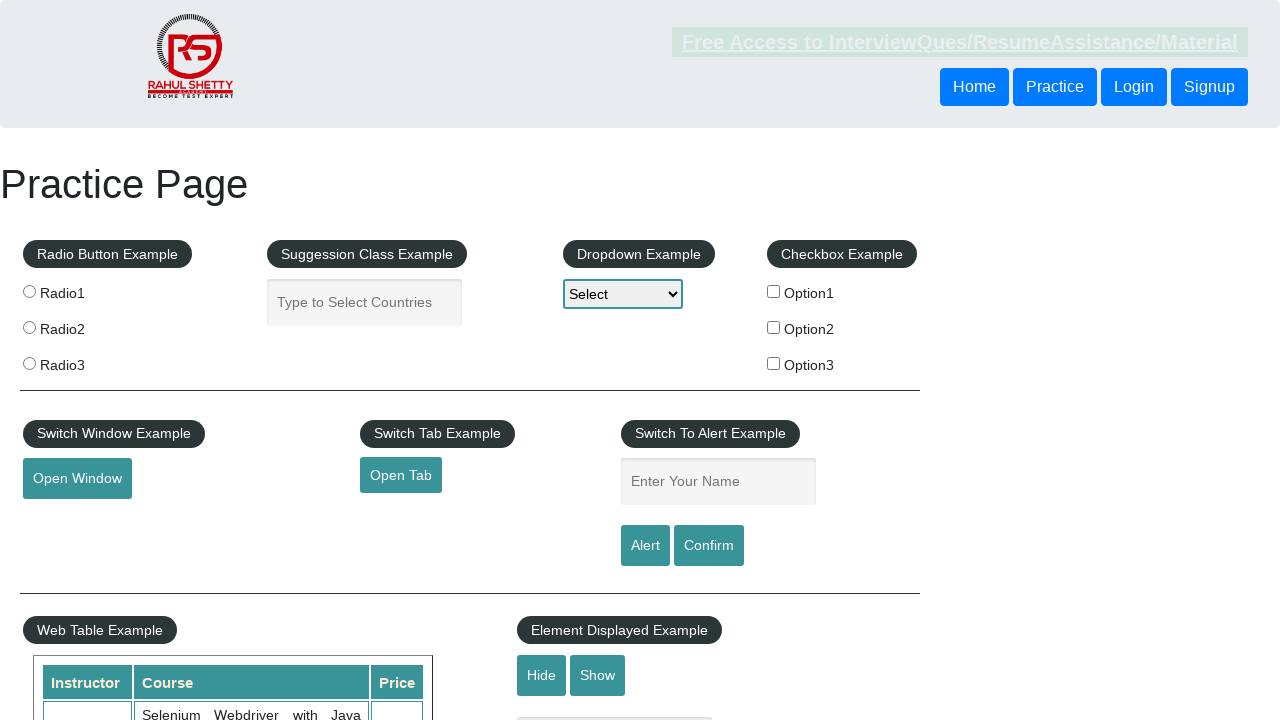